Tests a grocery shopping application by searching for products containing "ca", verifying 4 products are displayed, adding a product to cart by index, and adding Cashews to cart by finding it in the product list.

Starting URL: https://rahulshettyacademy.com/seleniumPractise/#/

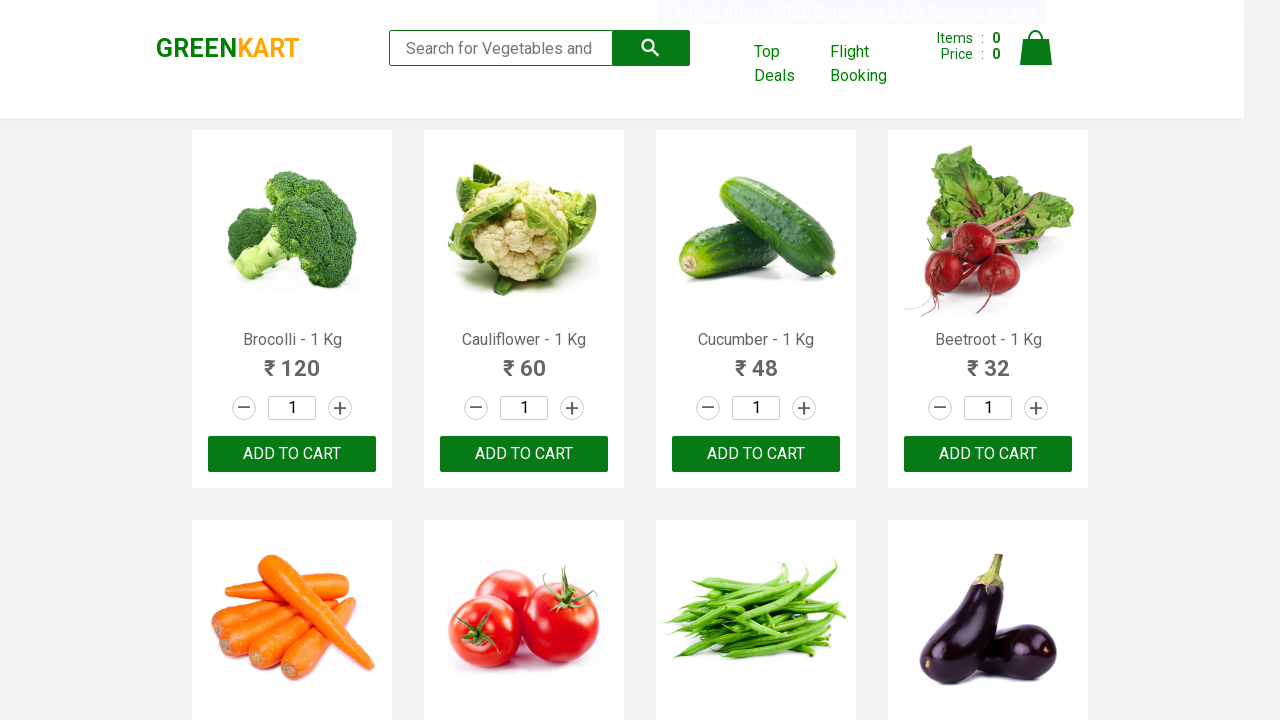

Filled search box with 'ca' on .search-keyword
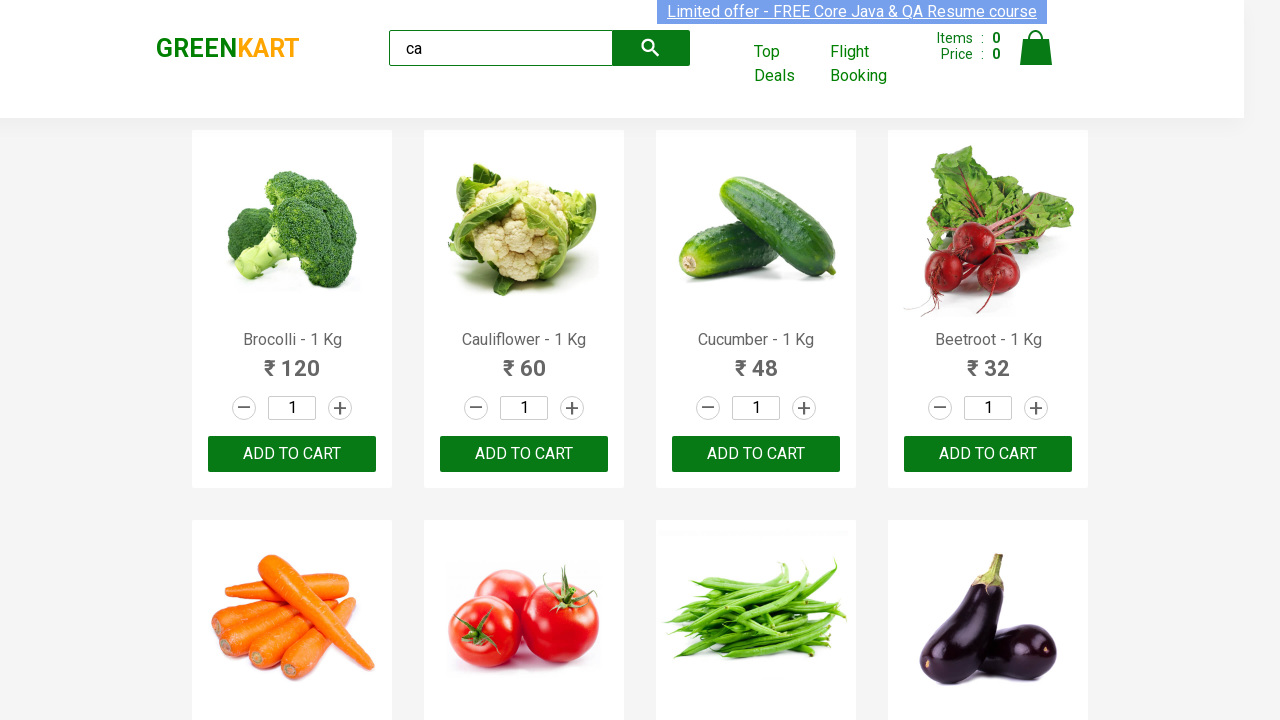

Waited for filtered products to load (4 products with 'ca')
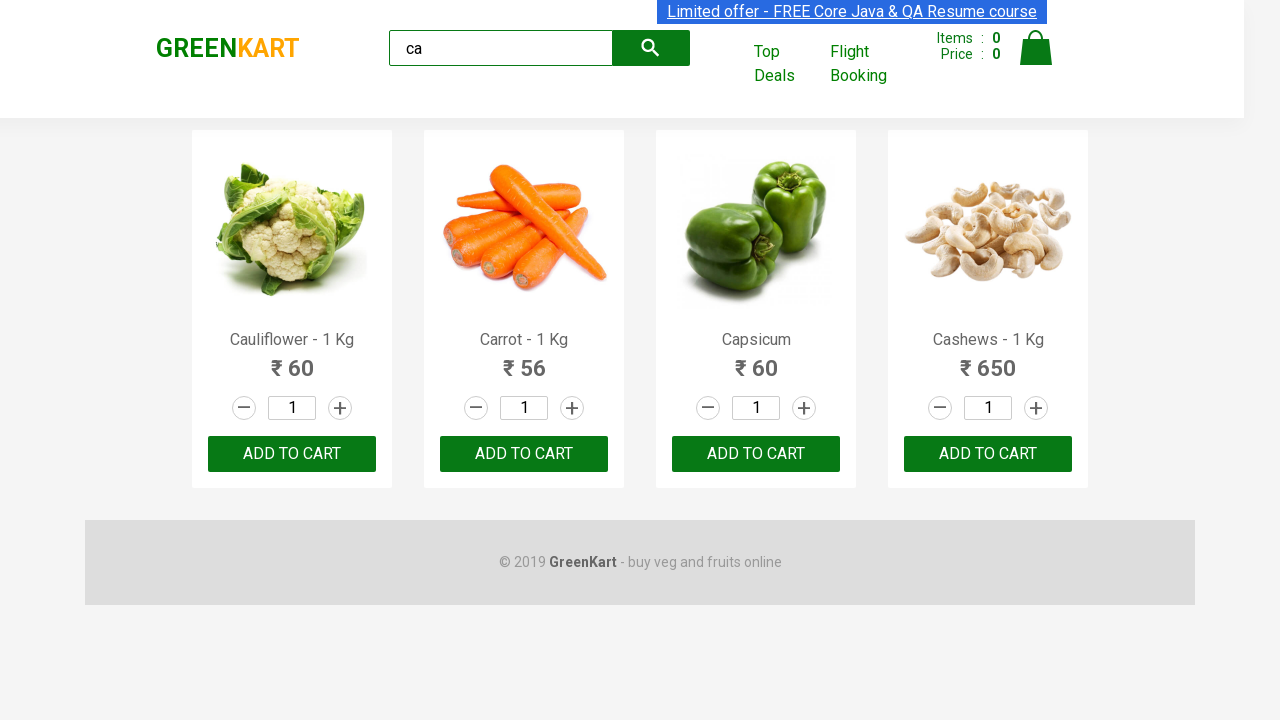

Clicked ADD TO CART on 3rd product (index 2) at (756, 454) on .products .product >> nth=2 >> text=ADD TO CART
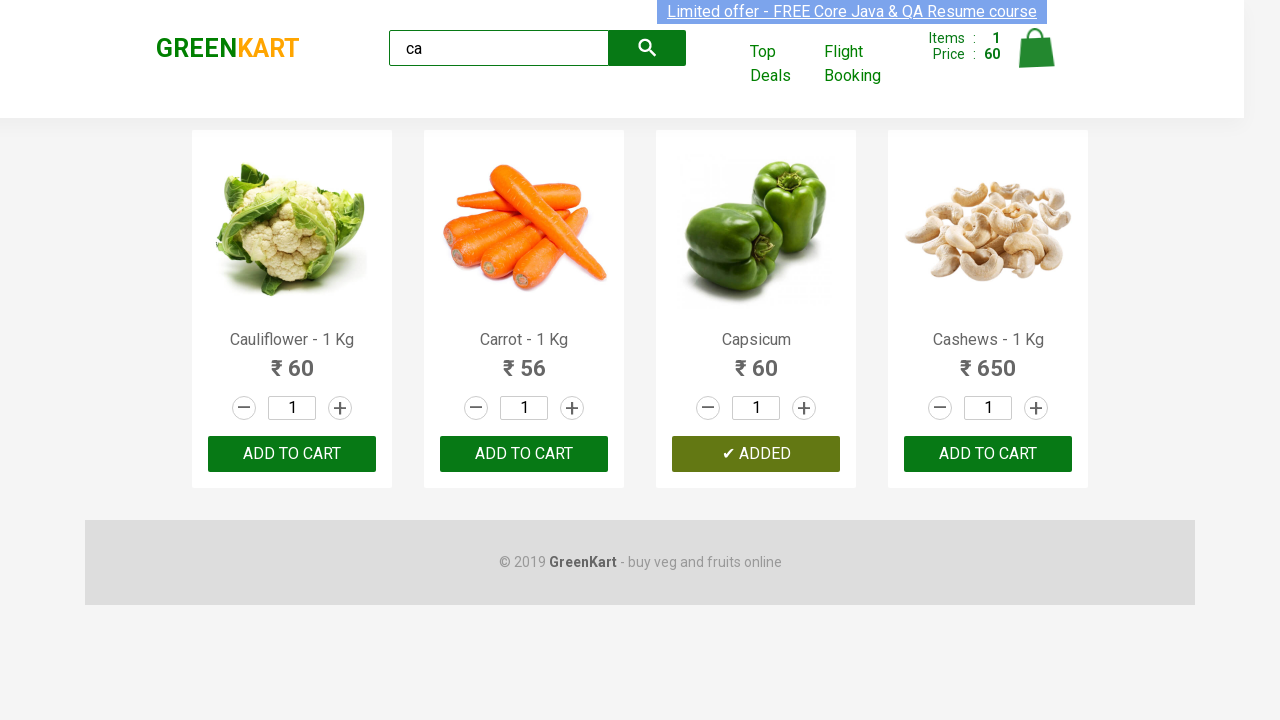

Found and clicked ADD TO CART for Cashews product at (988, 454) on .products .product >> nth=3 >> button
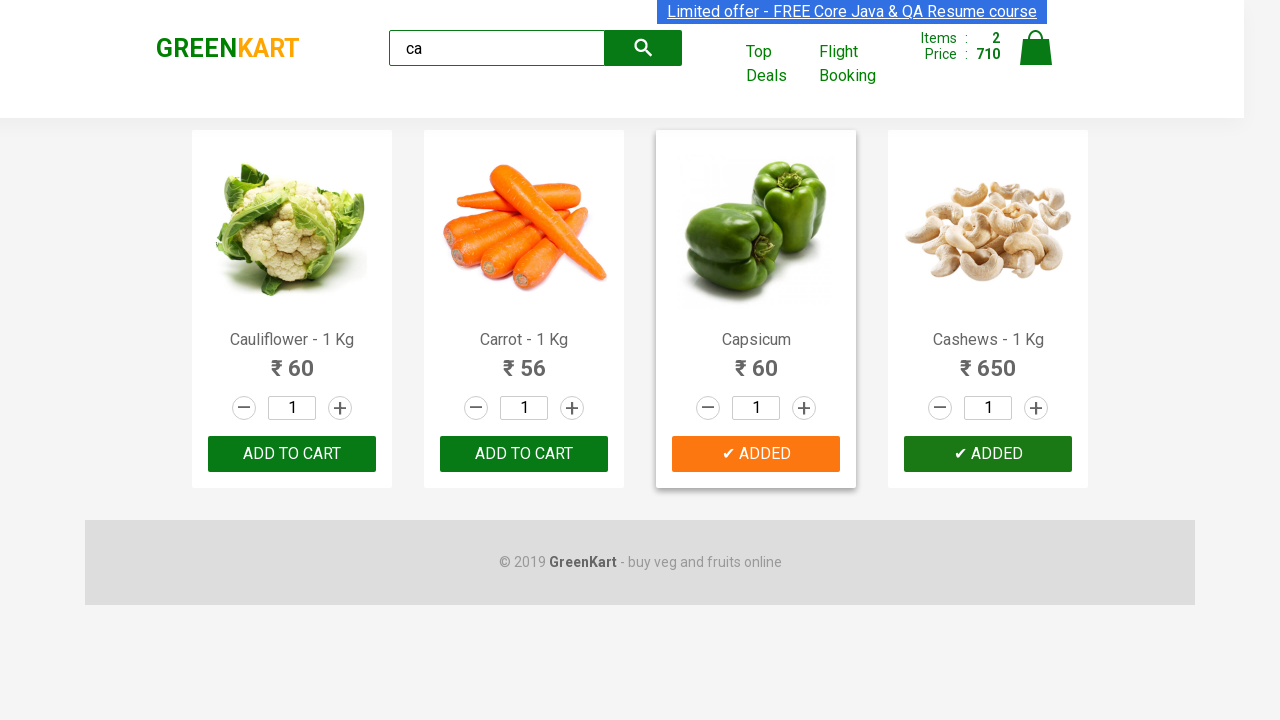

Retrieved brand text: GREENKART
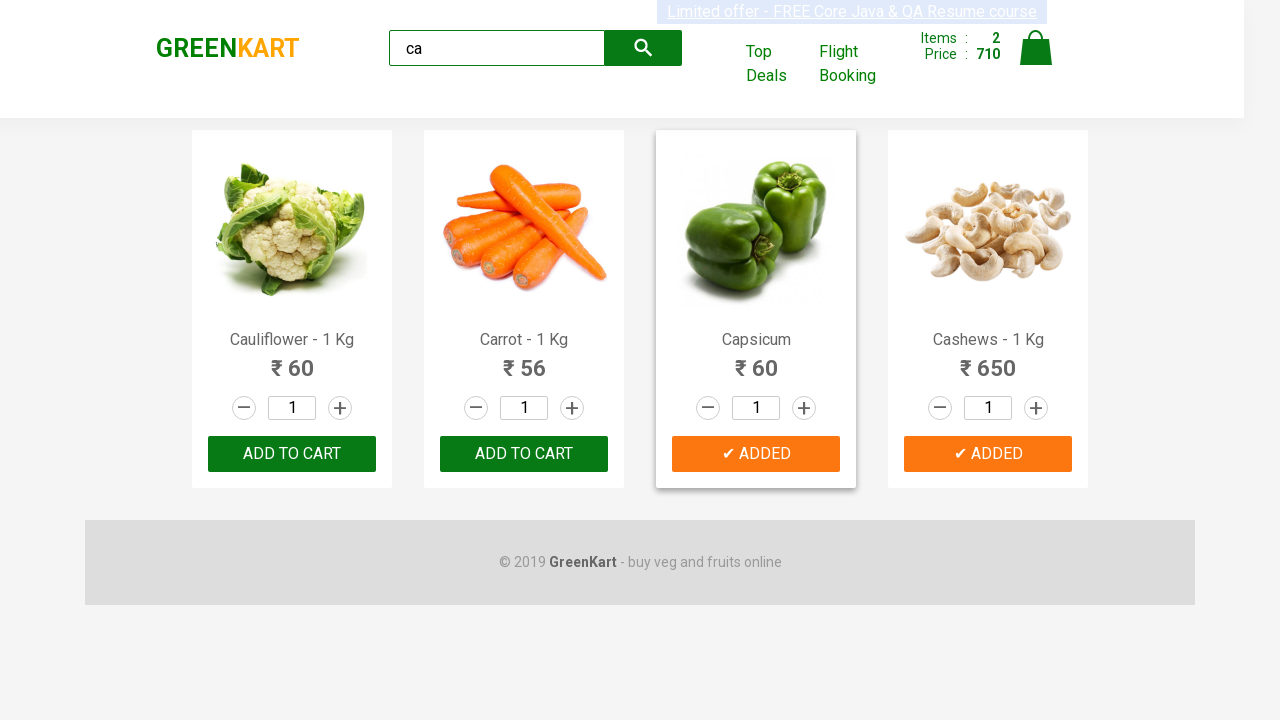

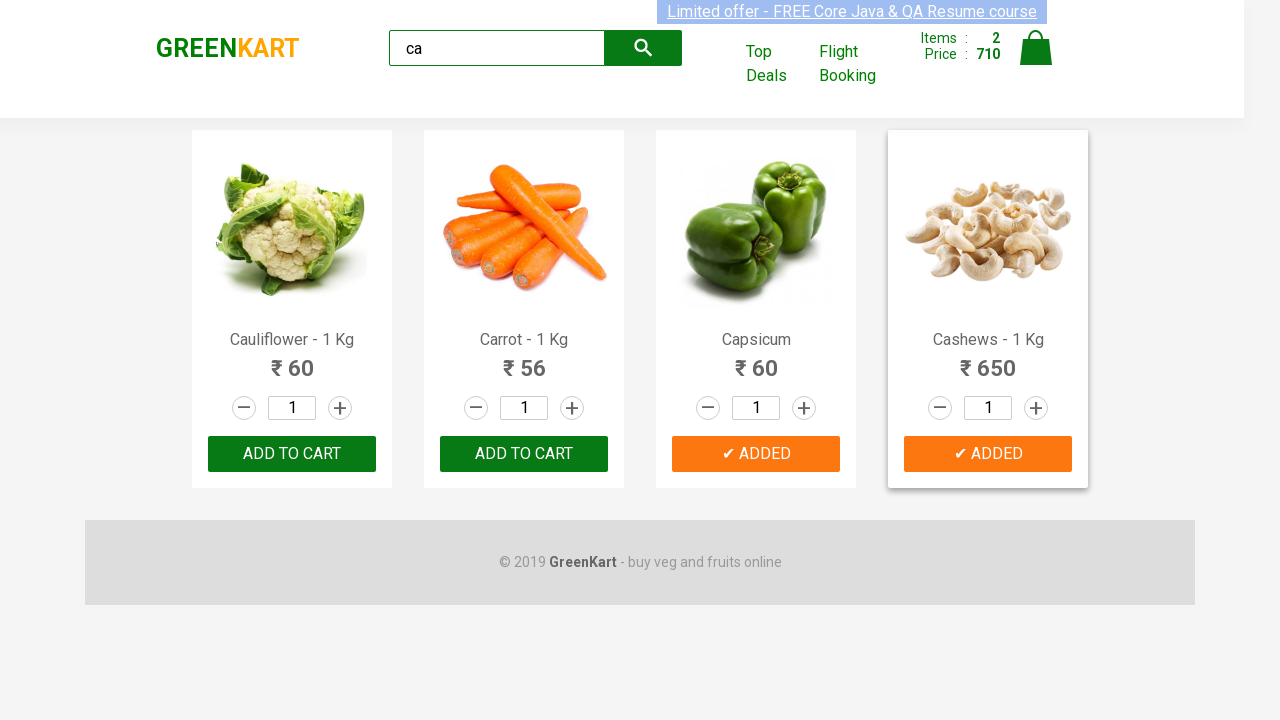